Navigates to the Challenging DOM page and verifies the side buttons (foo, bar, baz, qux) are present.

Starting URL: https://the-internet.herokuapp.com/

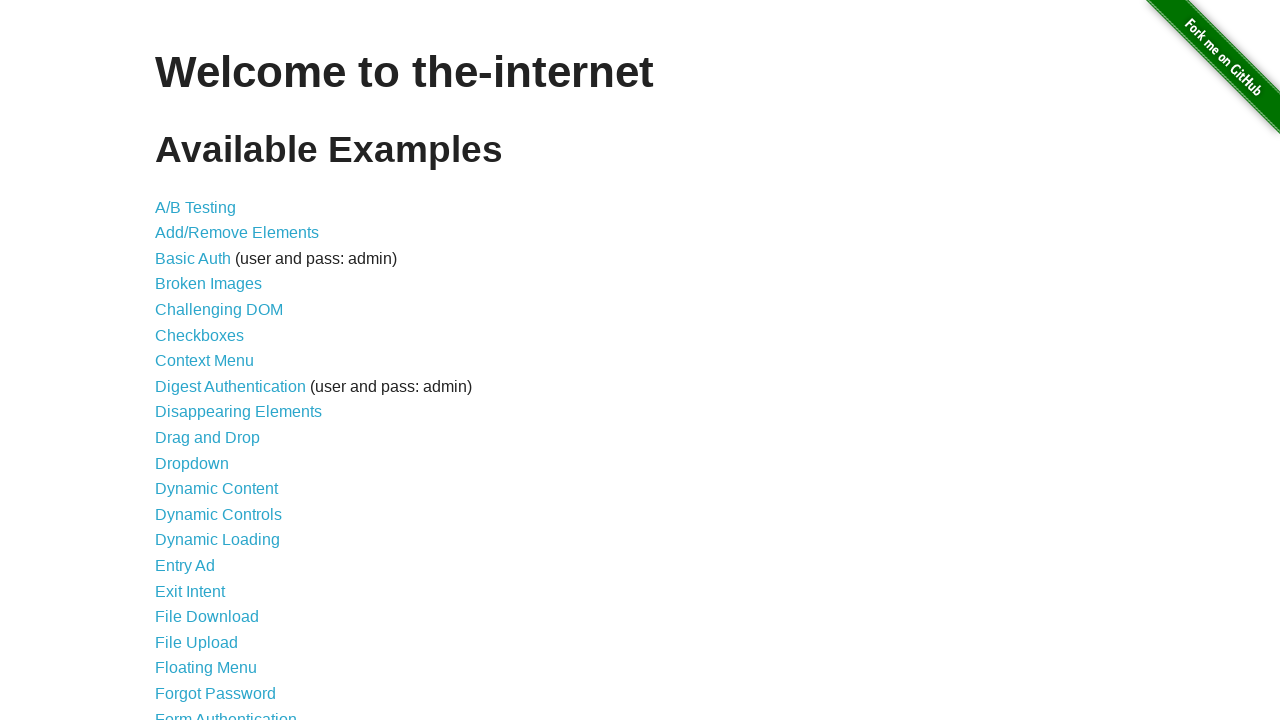

Clicked on 'Challenging DOM' link at (219, 310) on a:has-text('Challenging DOM')
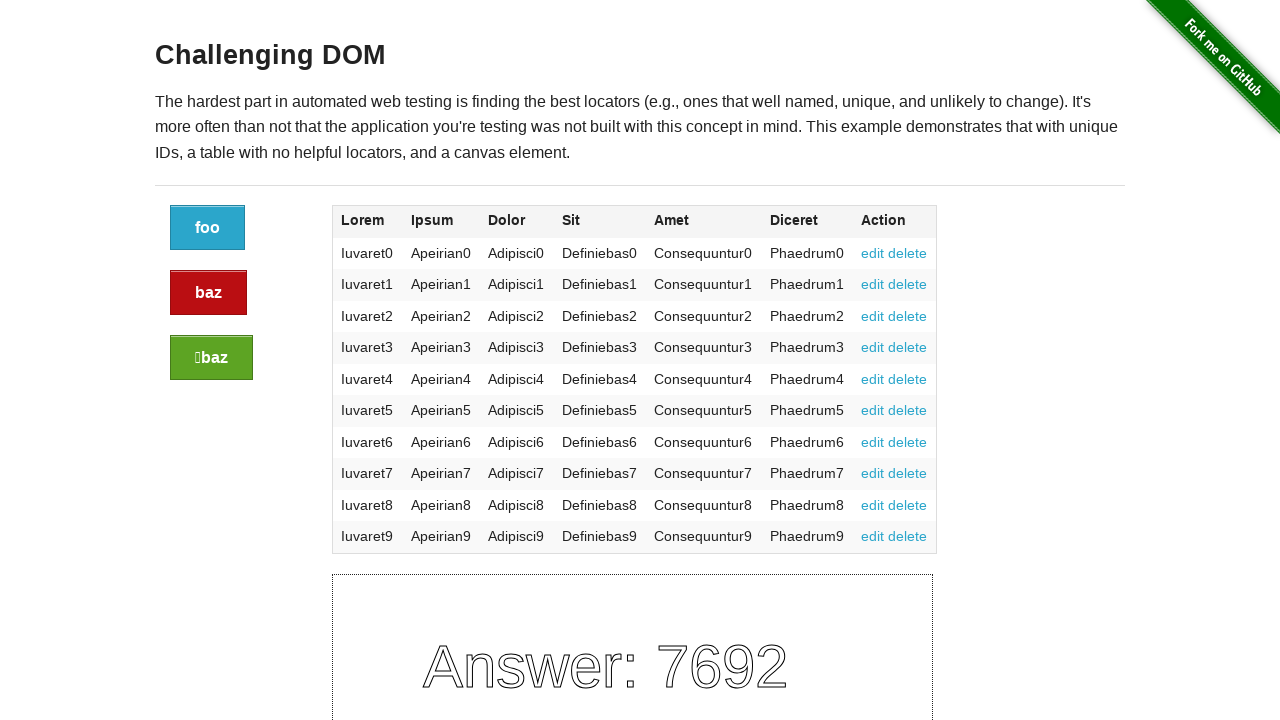

Challenging DOM page loaded with heading visible
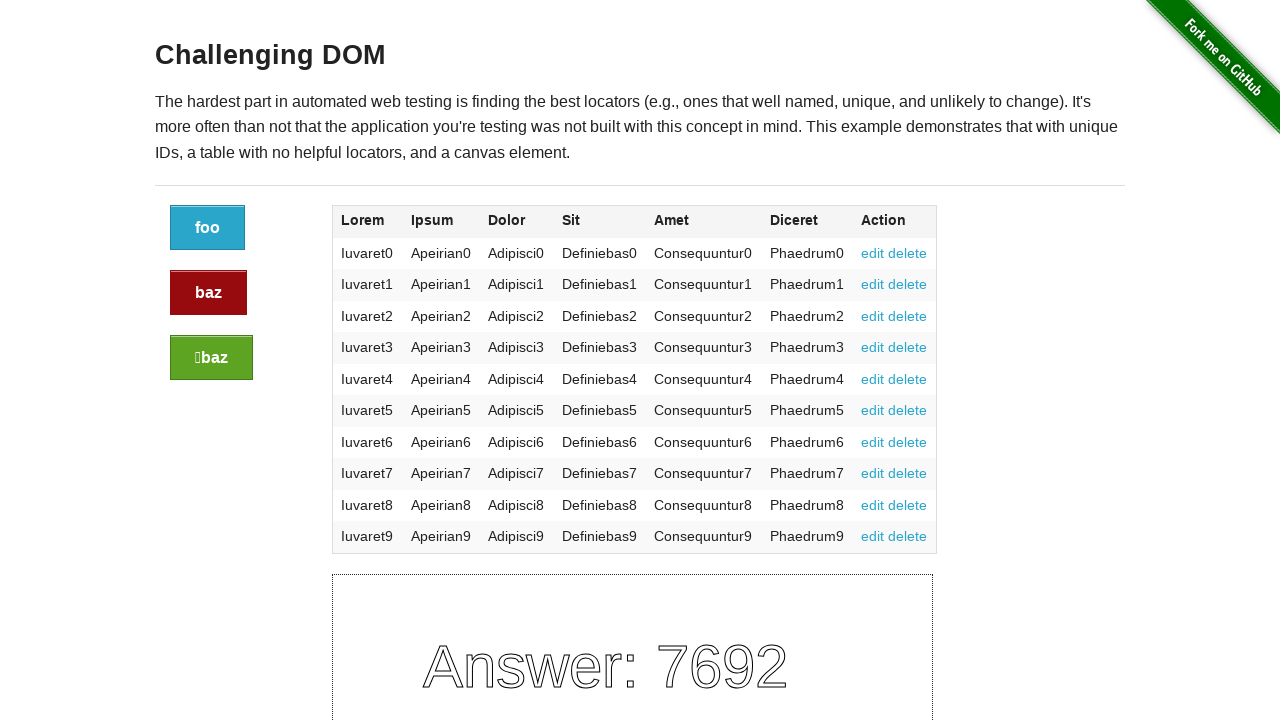

Verified side buttons (foo, bar, baz, qux) are present
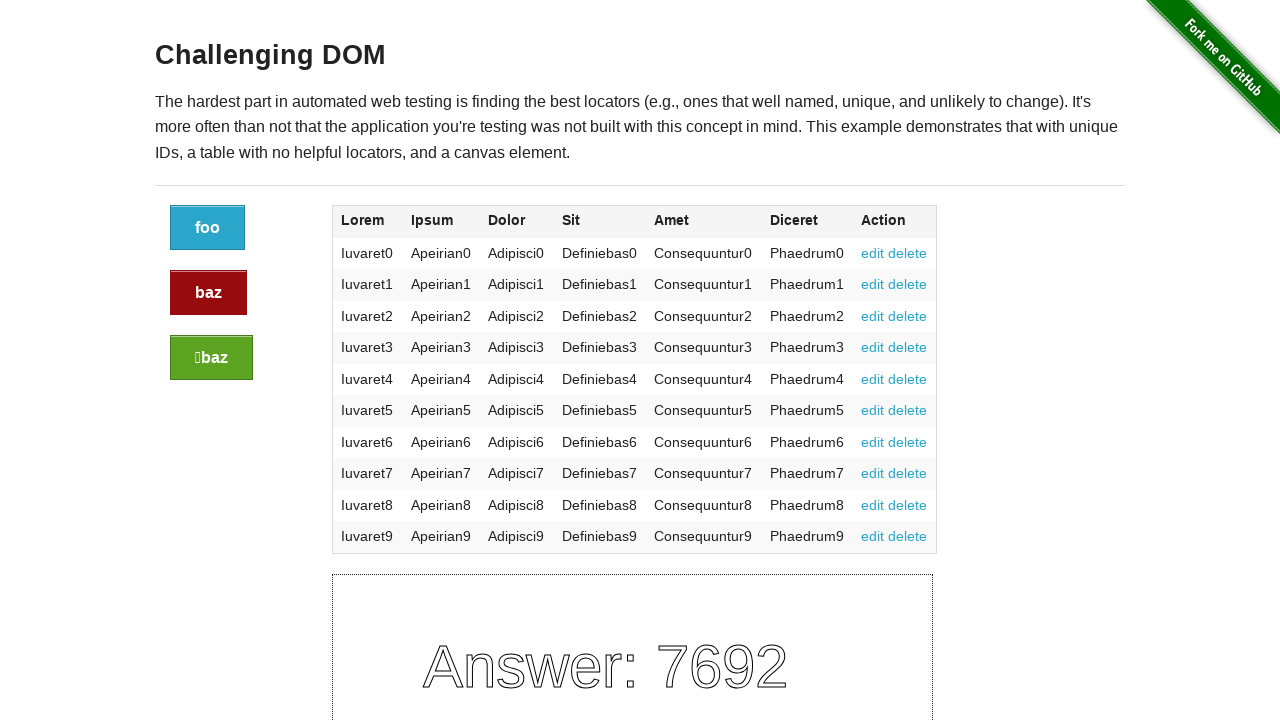

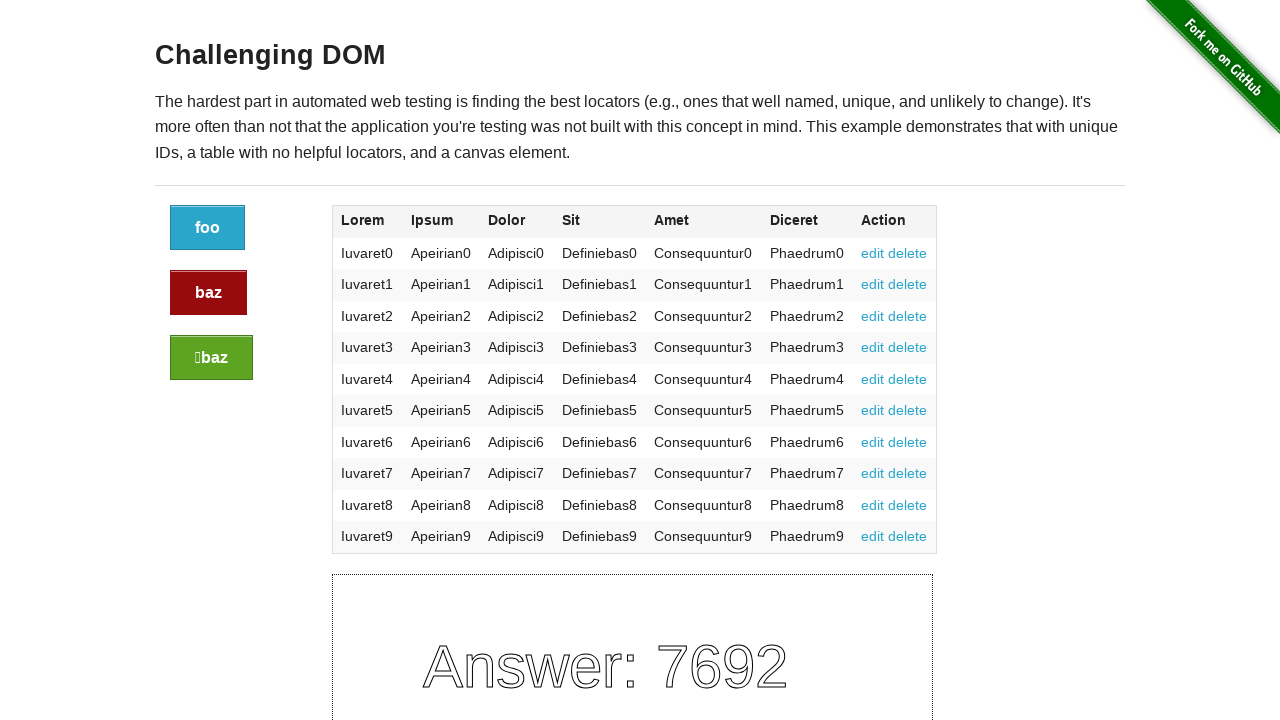